Tests that clicking the "Book ticket" link navigates the user to the Login page by verifying the page title contains "Login"

Starting URL: http://railwayb1.somee.com

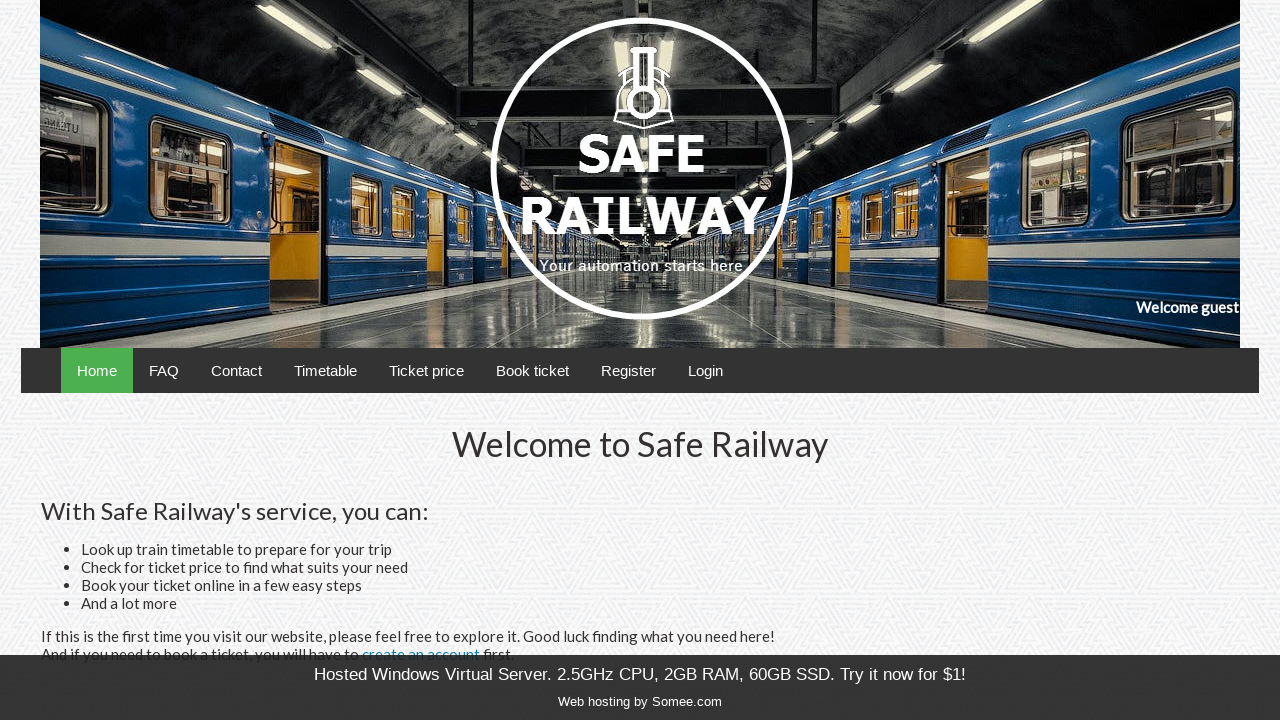

Clicked 'Book ticket' link at (532, 370) on xpath=//*[contains(text(),'Book ticket')]
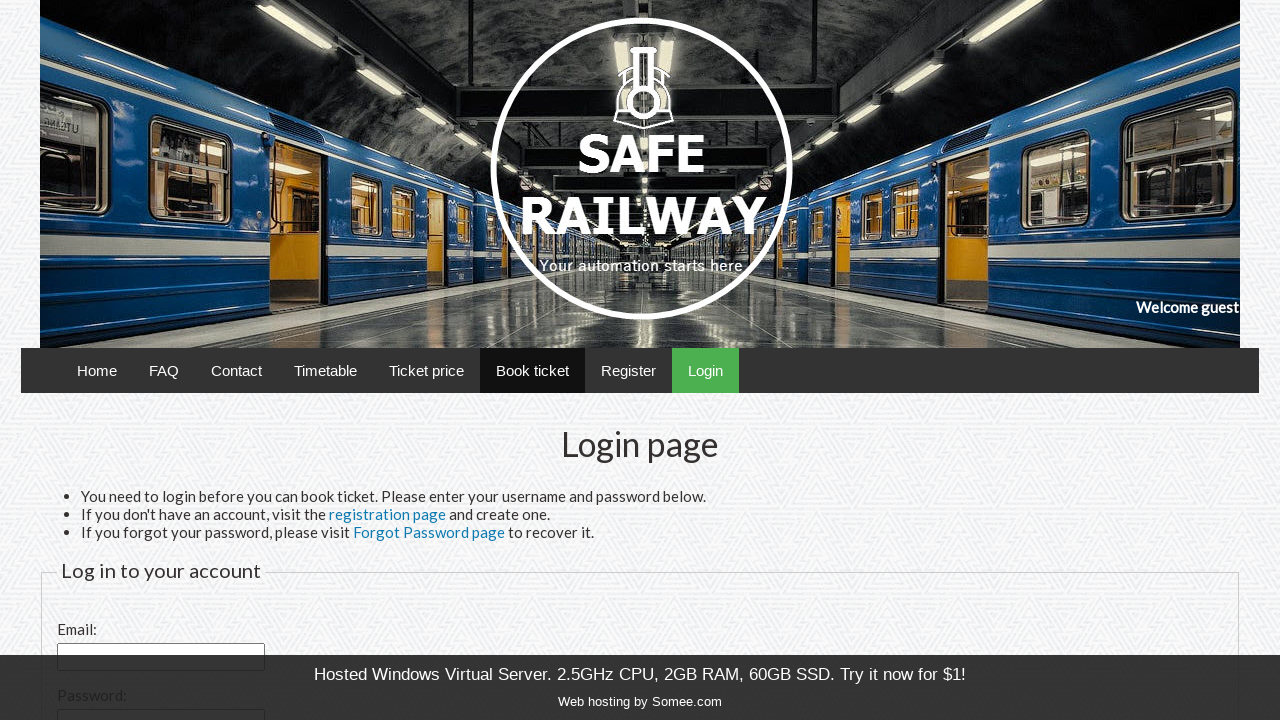

Page loaded (domcontentloaded state reached)
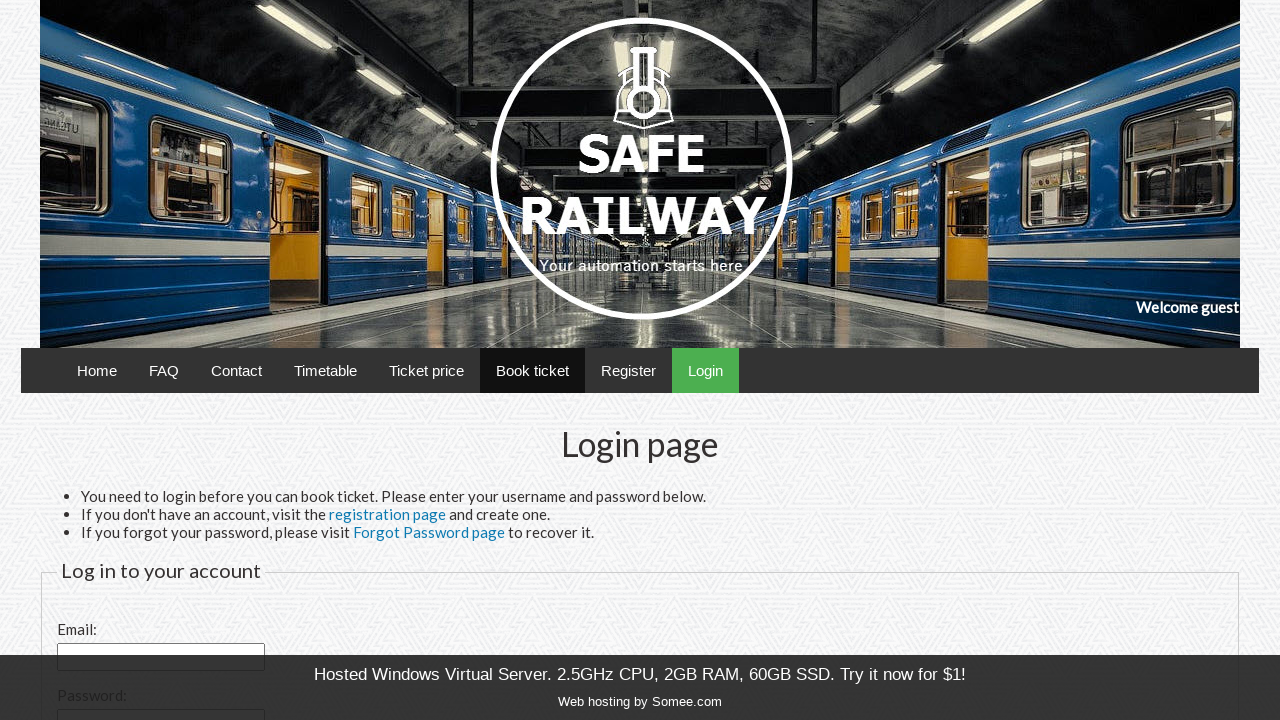

Verified page title contains 'Login'
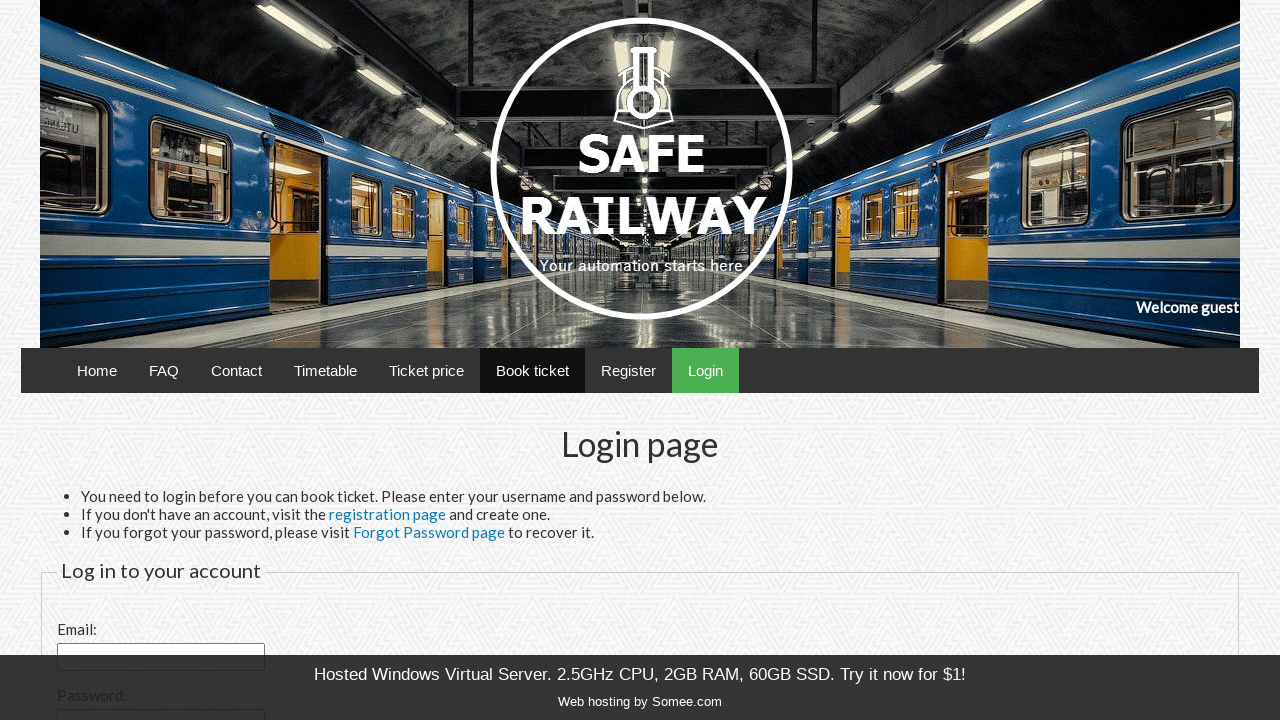

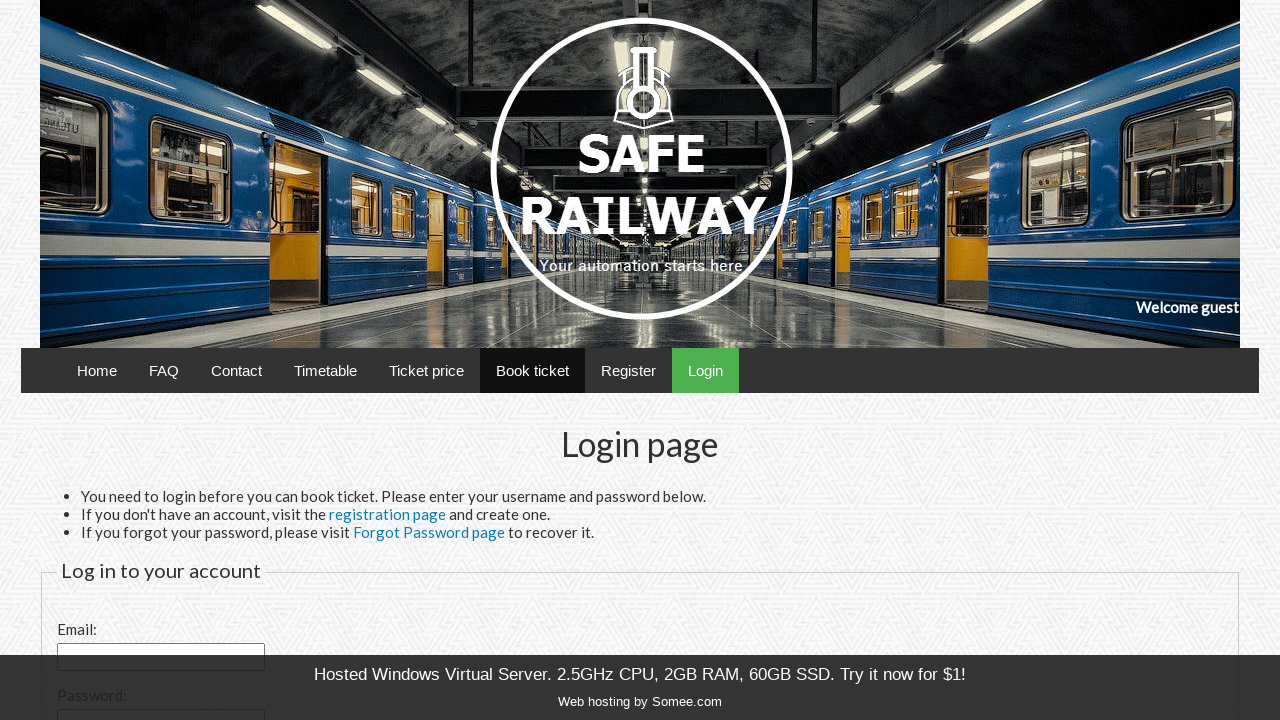